Tests handling of a prompt dialog by entering text into the prompt, accepting it, and verifying the entered text appears in the result

Starting URL: https://demoqa.com/alerts

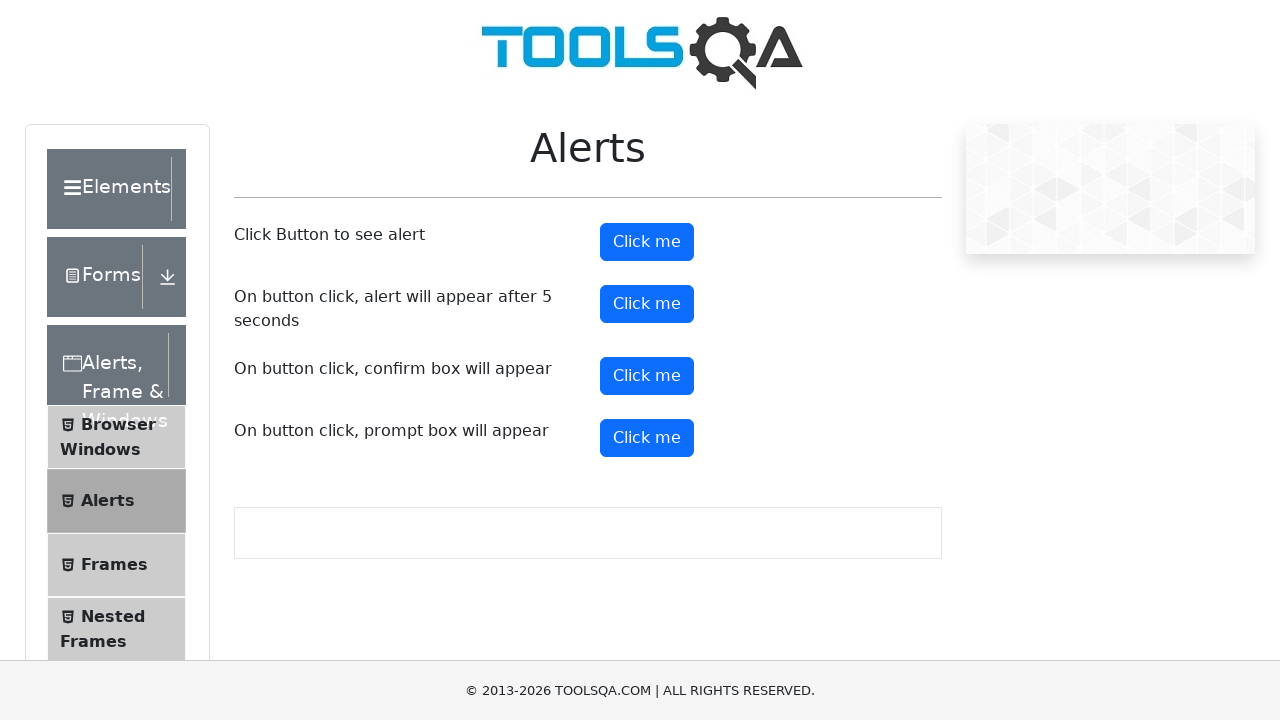

Set up dialog handler to accept prompt with text 'Selenium'
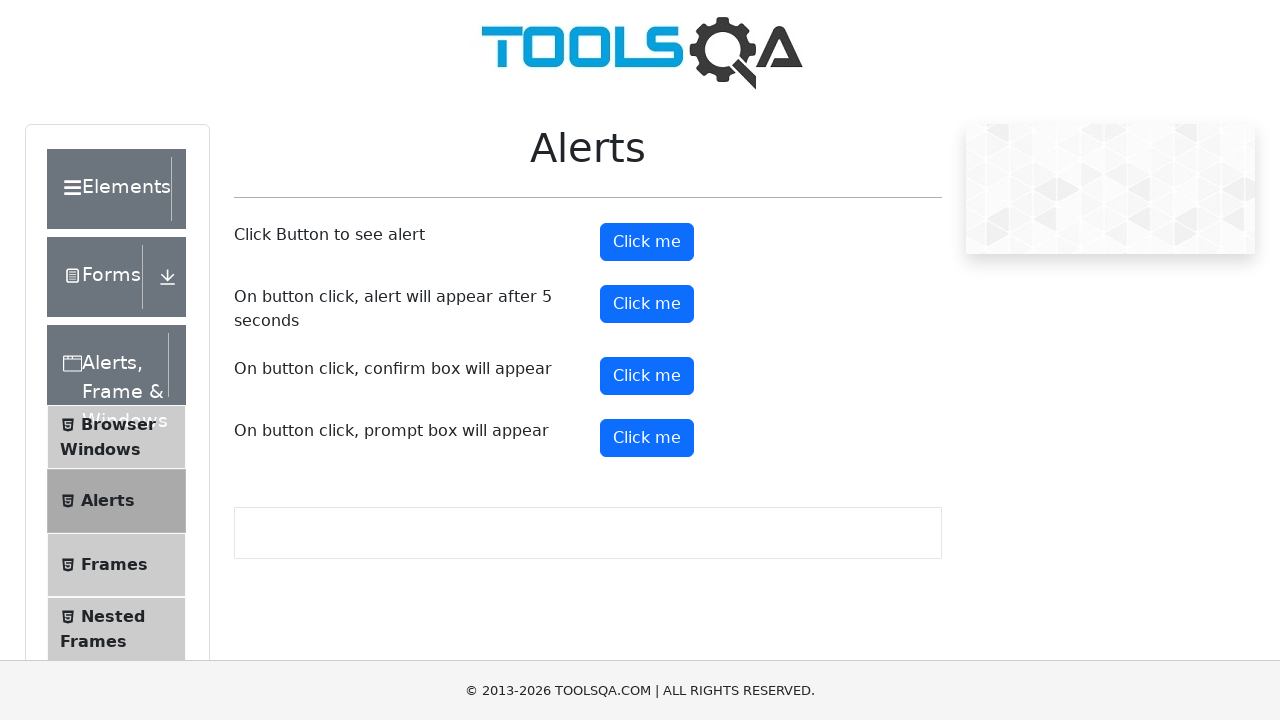

Located prompt button element
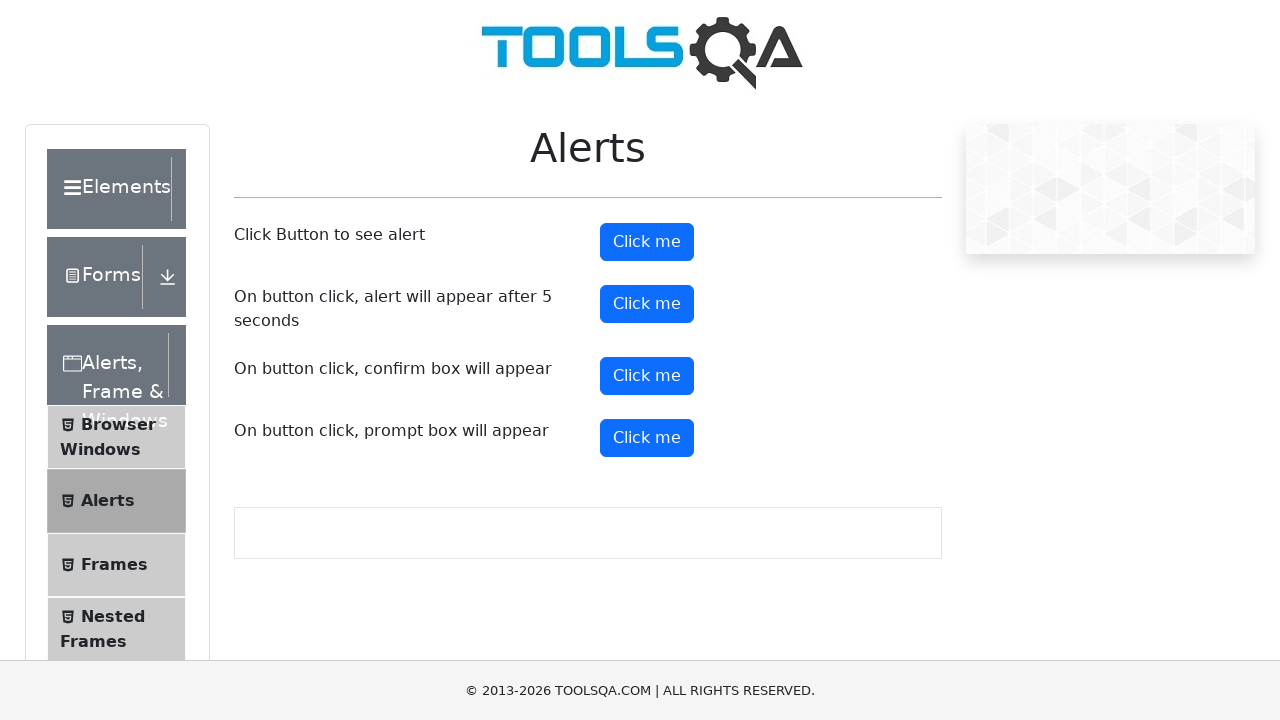

Scrolled prompt button into view
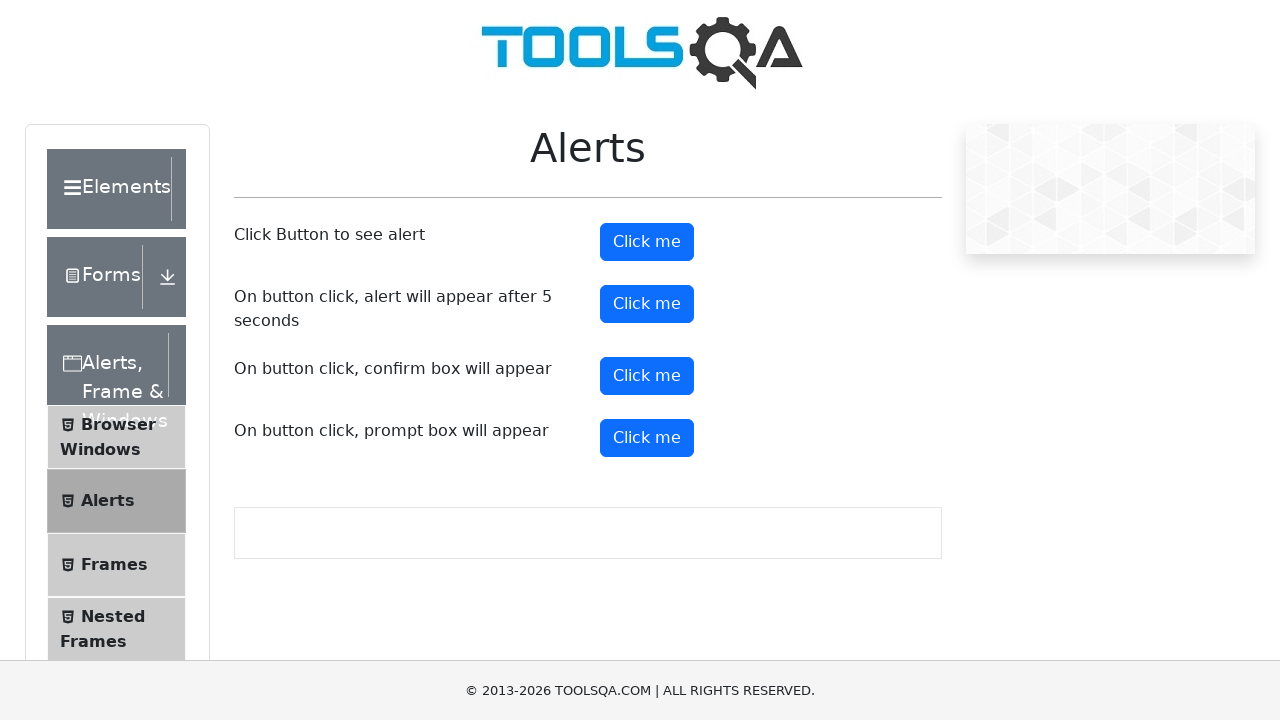

Clicked prompt button to open dialog at (647, 438) on button#promtButton
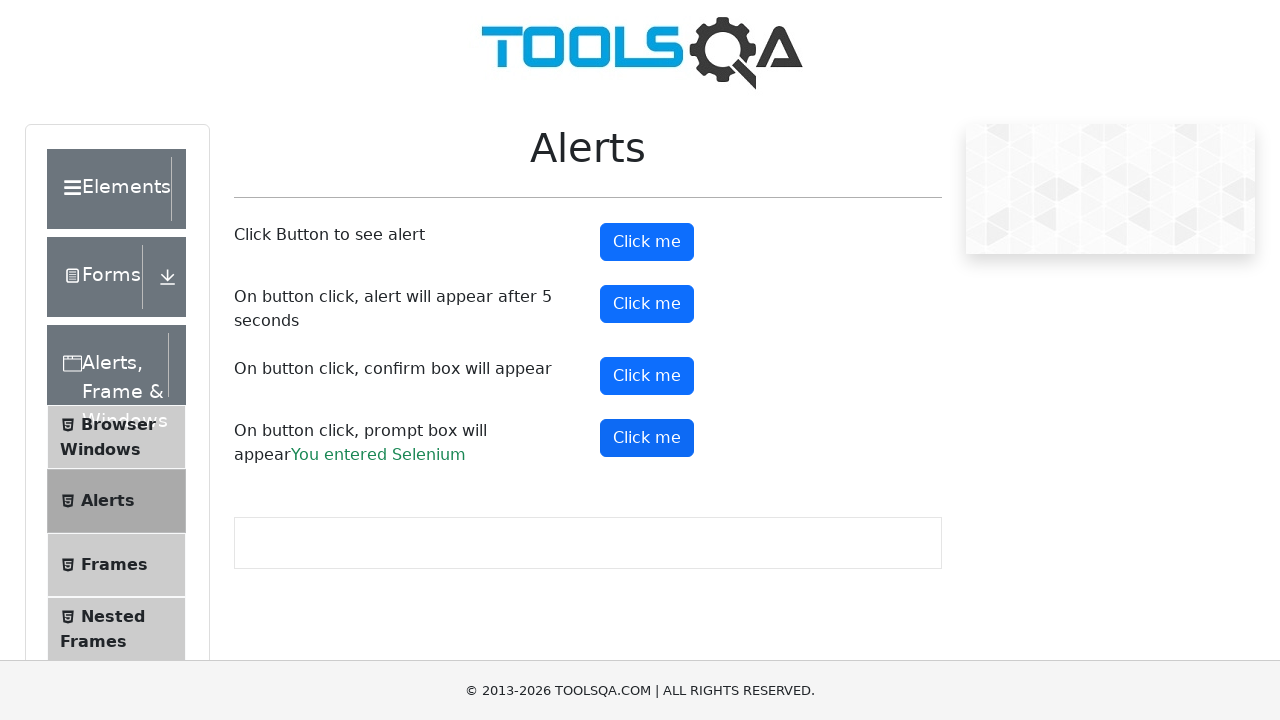

Located result element
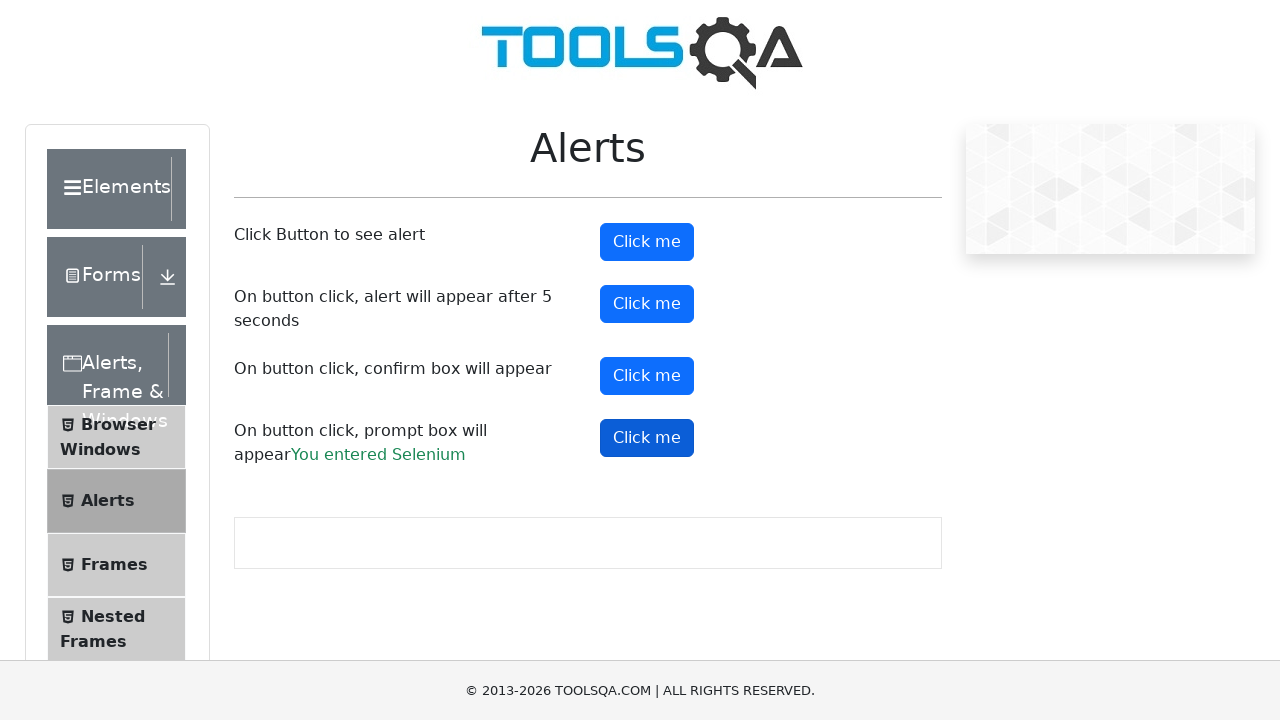

Result element became visible after prompt dialog was handled
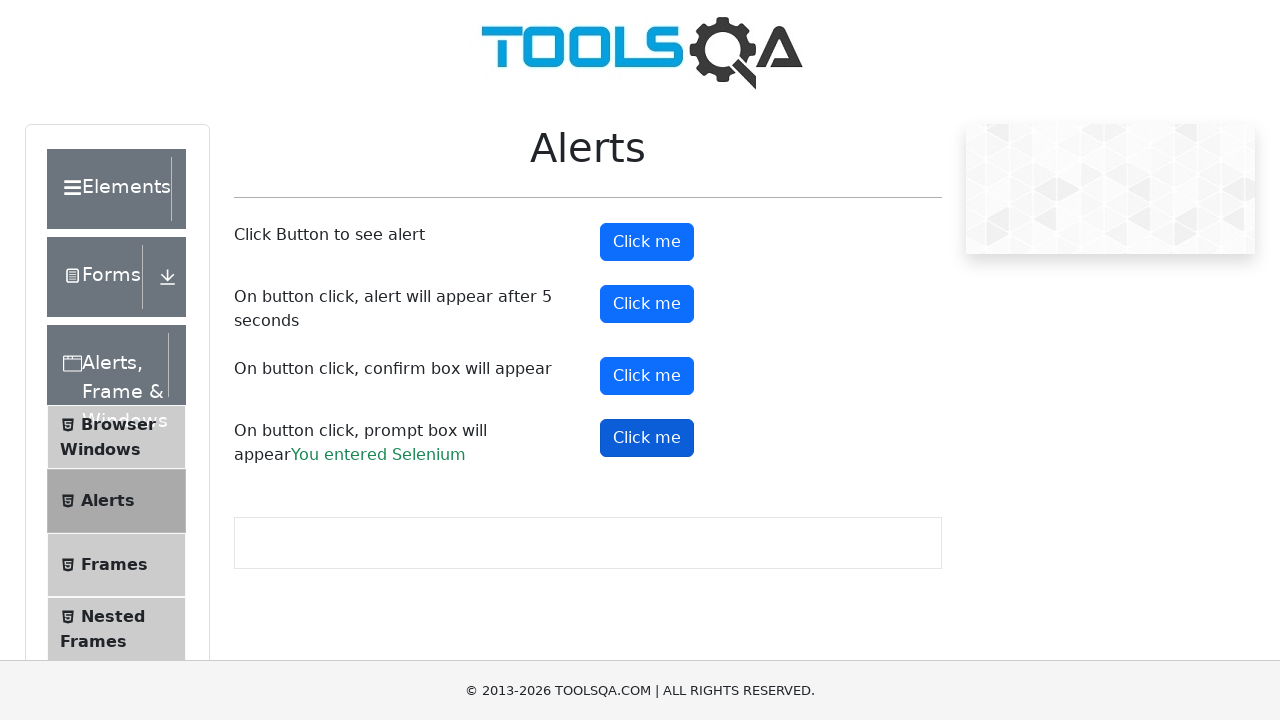

Verified result element contains 'Selenium' text
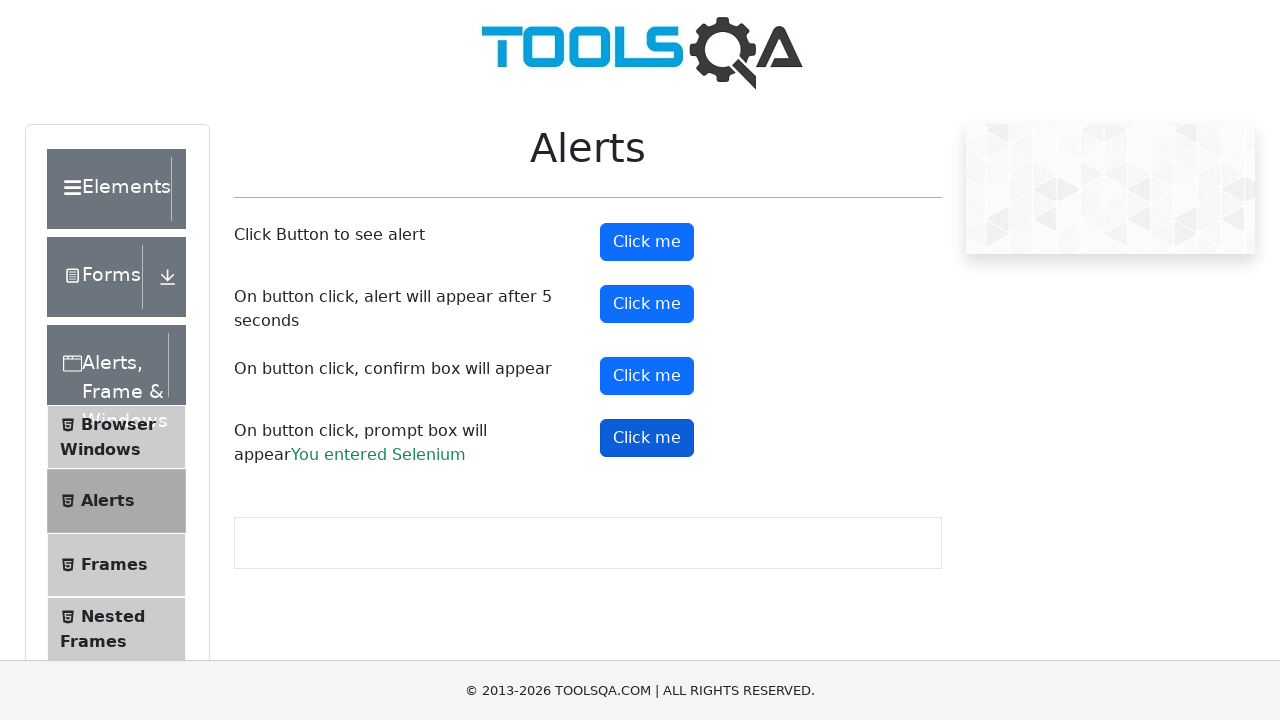

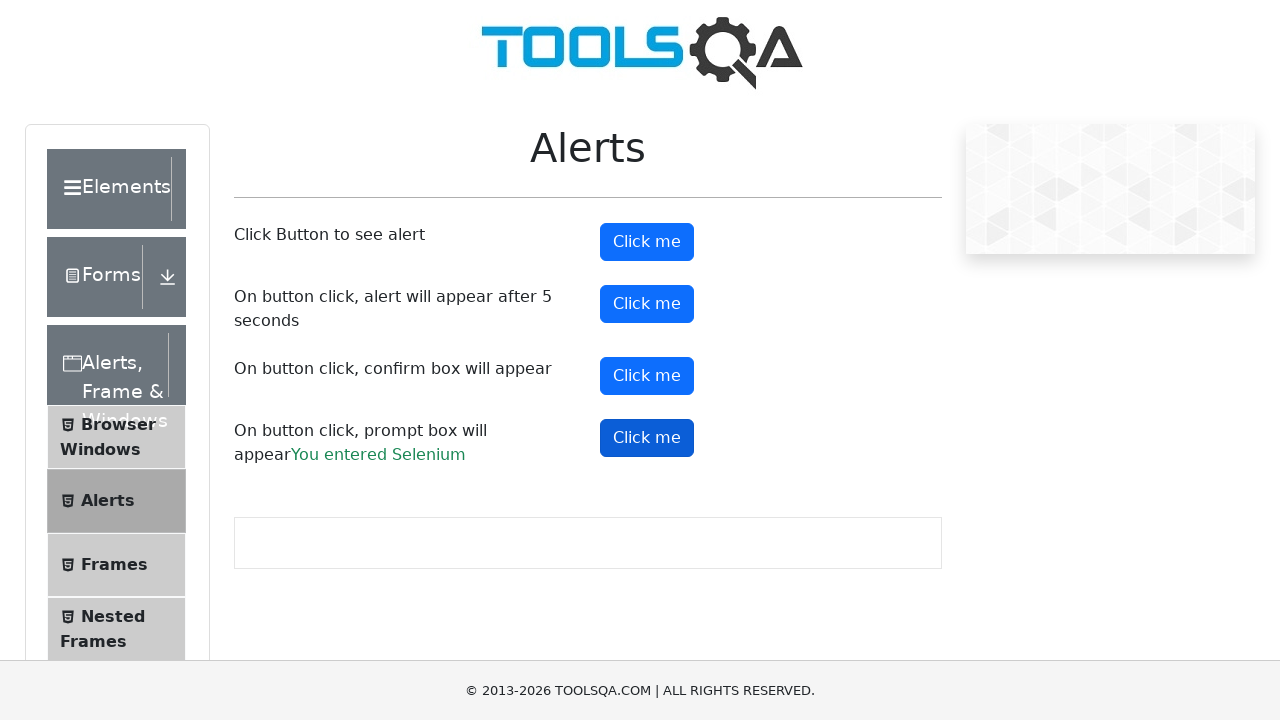